Tests dropdown selection by selecting options using text, value, and index methods

Starting URL: http://the-internet.herokuapp.com/dropdown

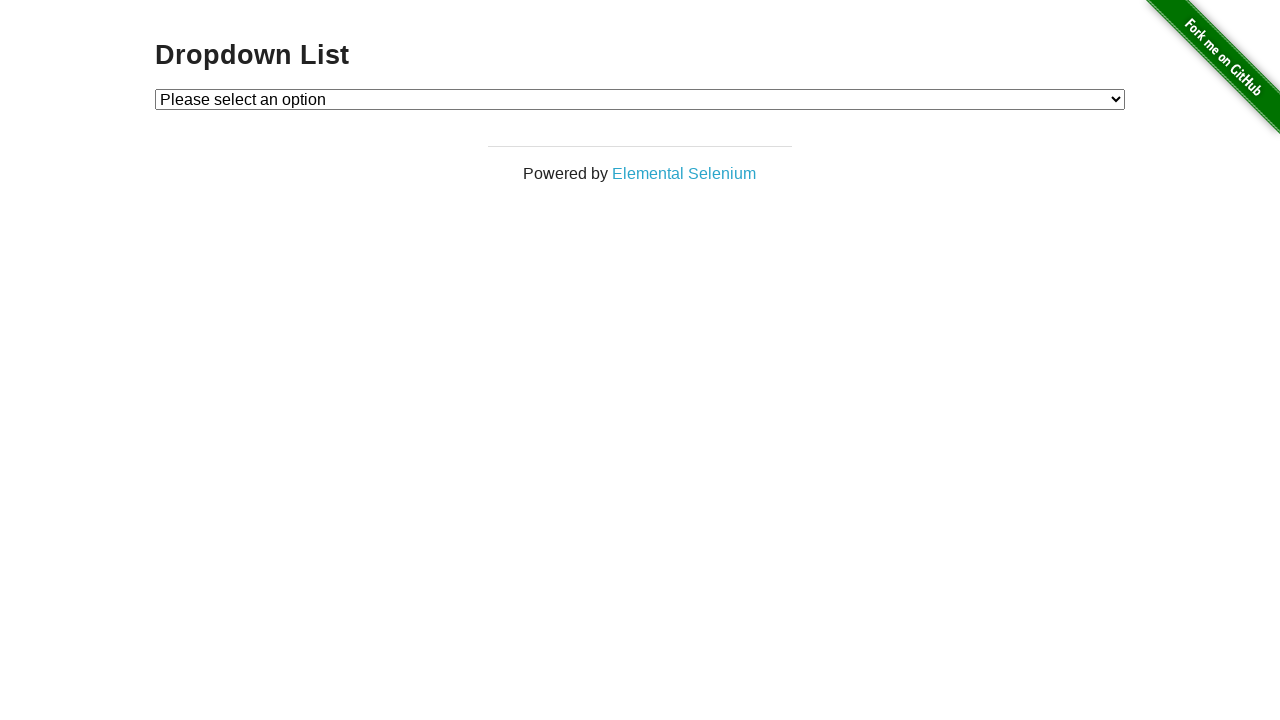

Located dropdown element with id 'dropdown'
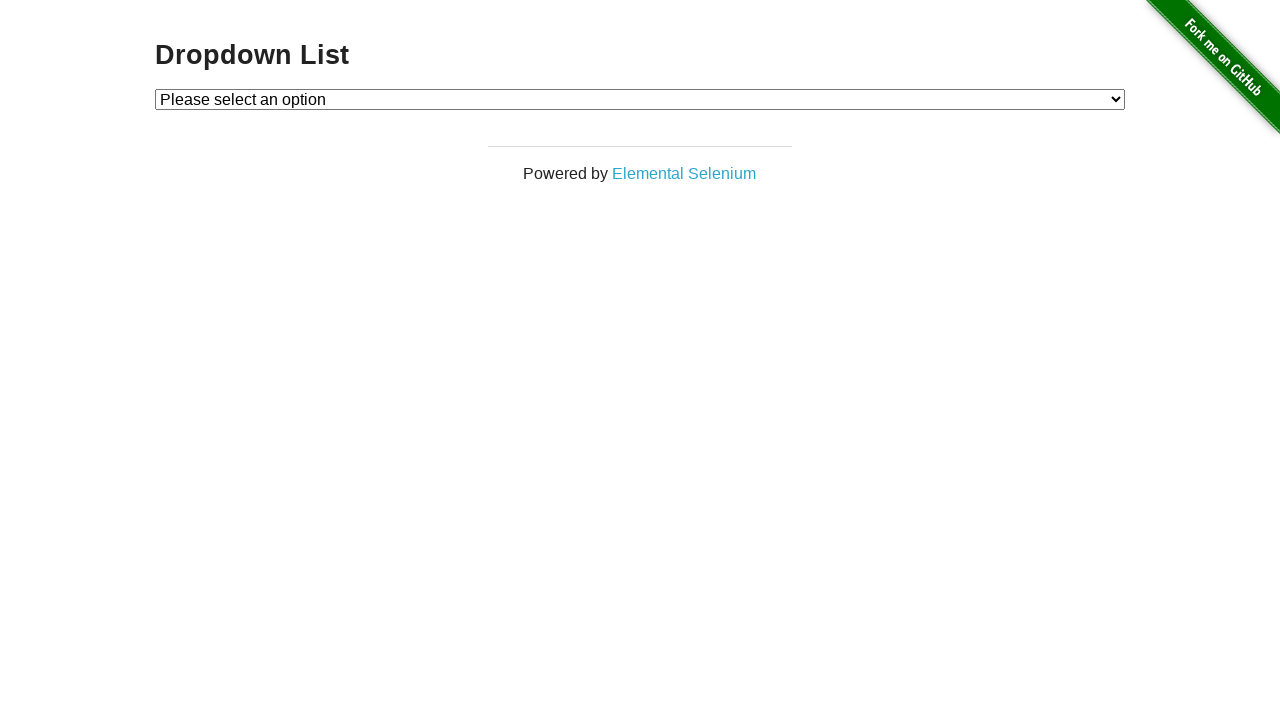

Selected 'Option 1' from dropdown by visible text on #dropdown
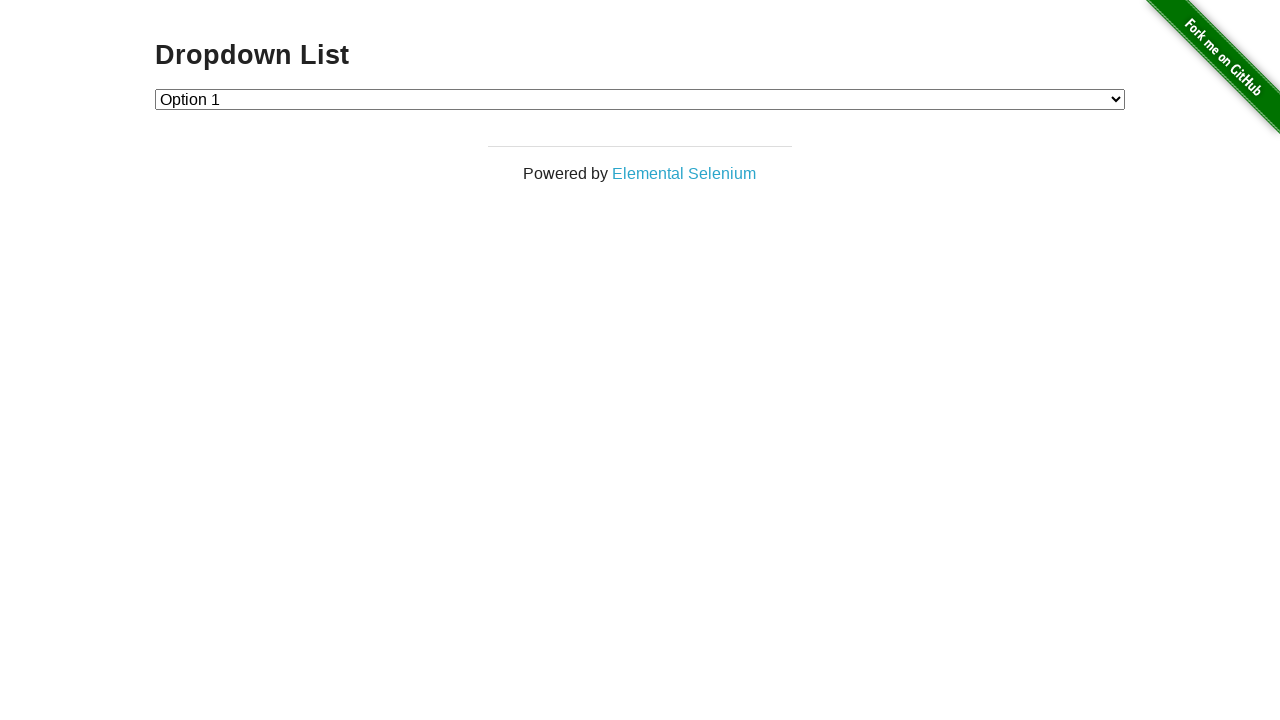

Retrieved selected option text content
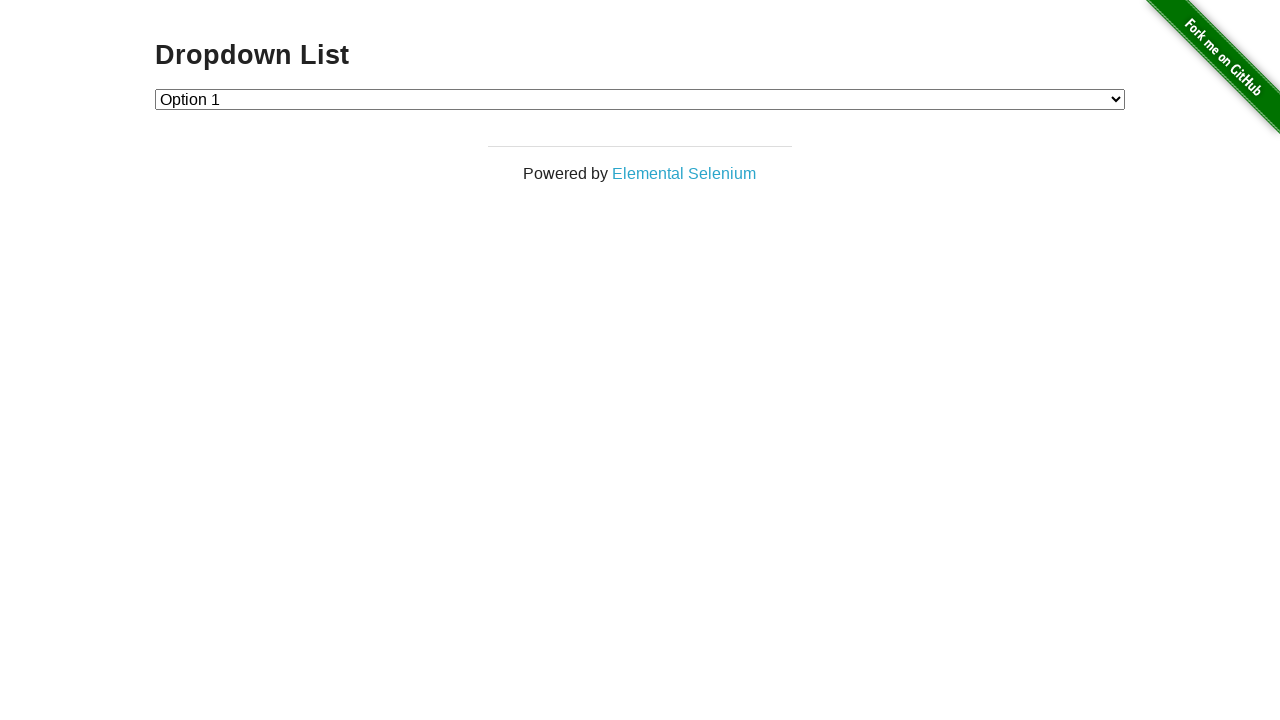

Verified that 'Option 1' is selected
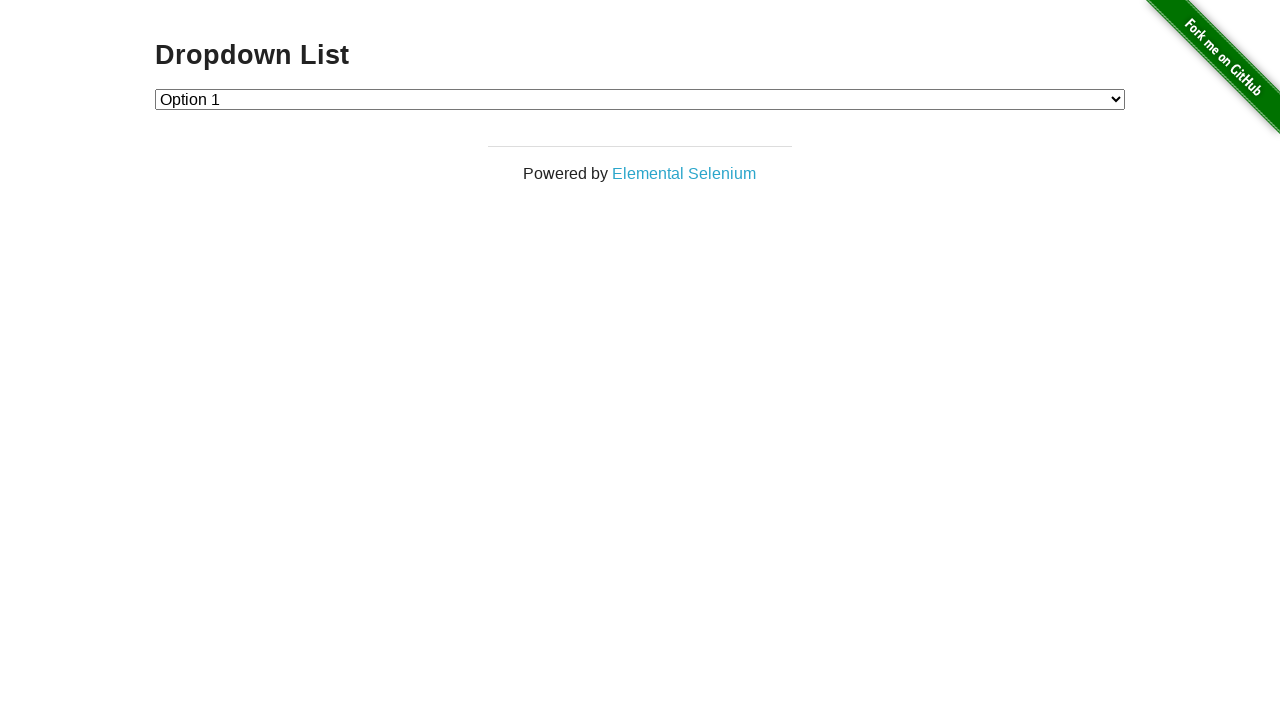

Selected option with value '2' from dropdown on #dropdown
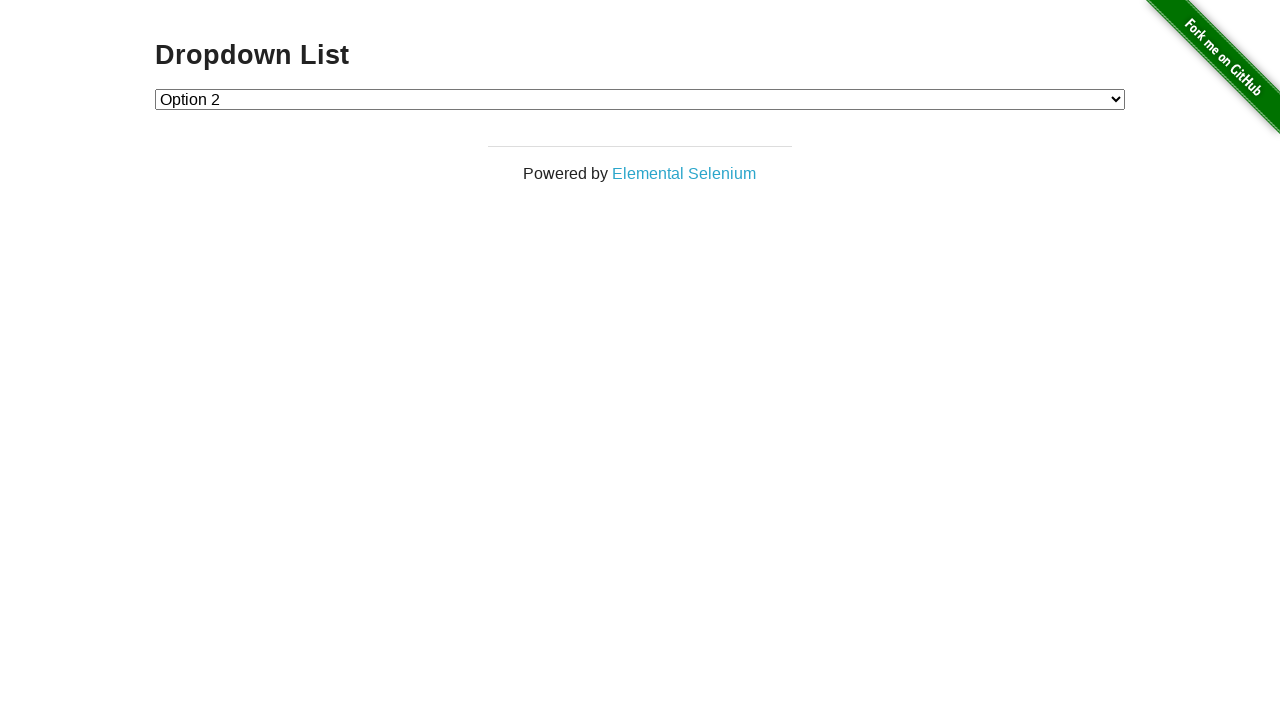

Retrieved selected option text content
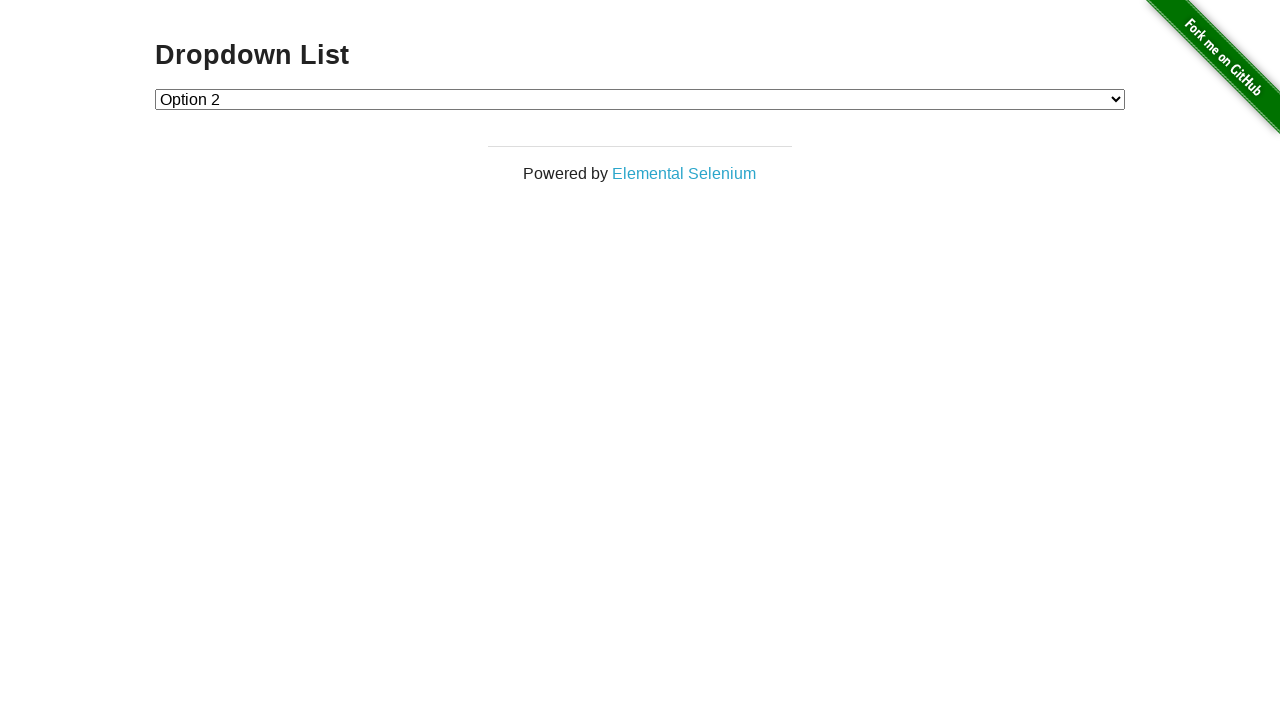

Verified that 'Option 2' is selected
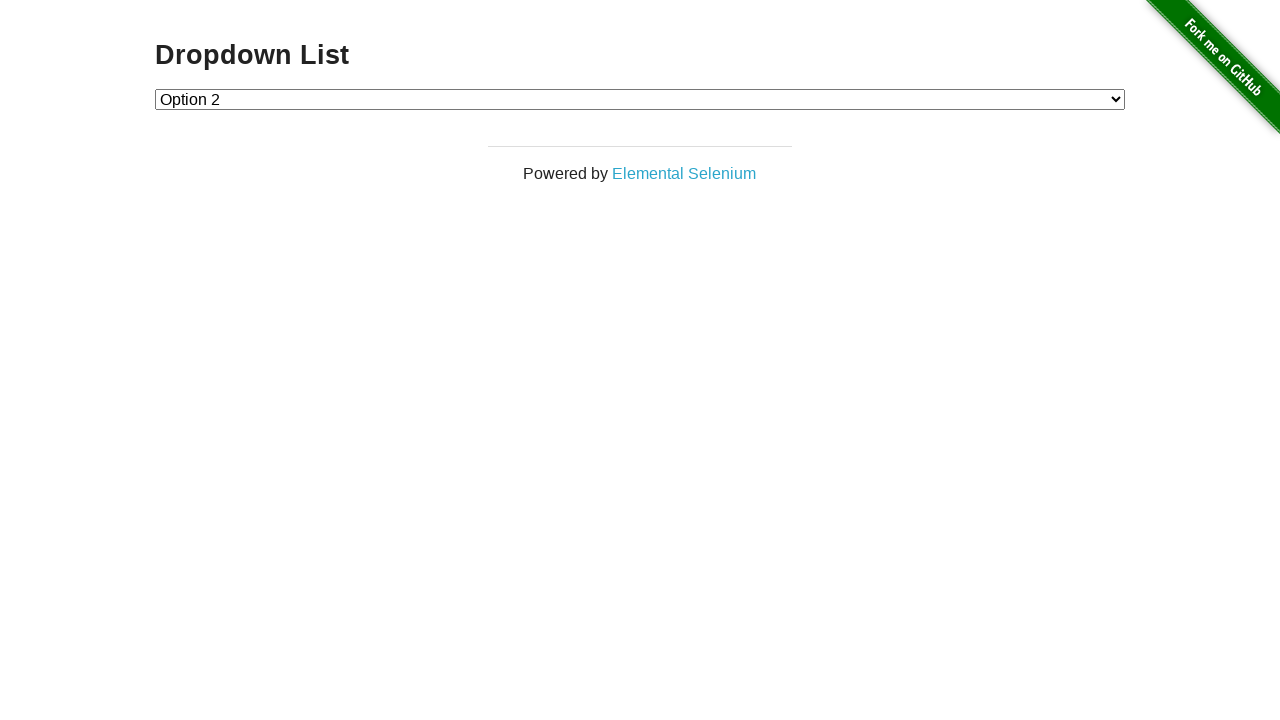

Selected option at index 1 from dropdown on #dropdown
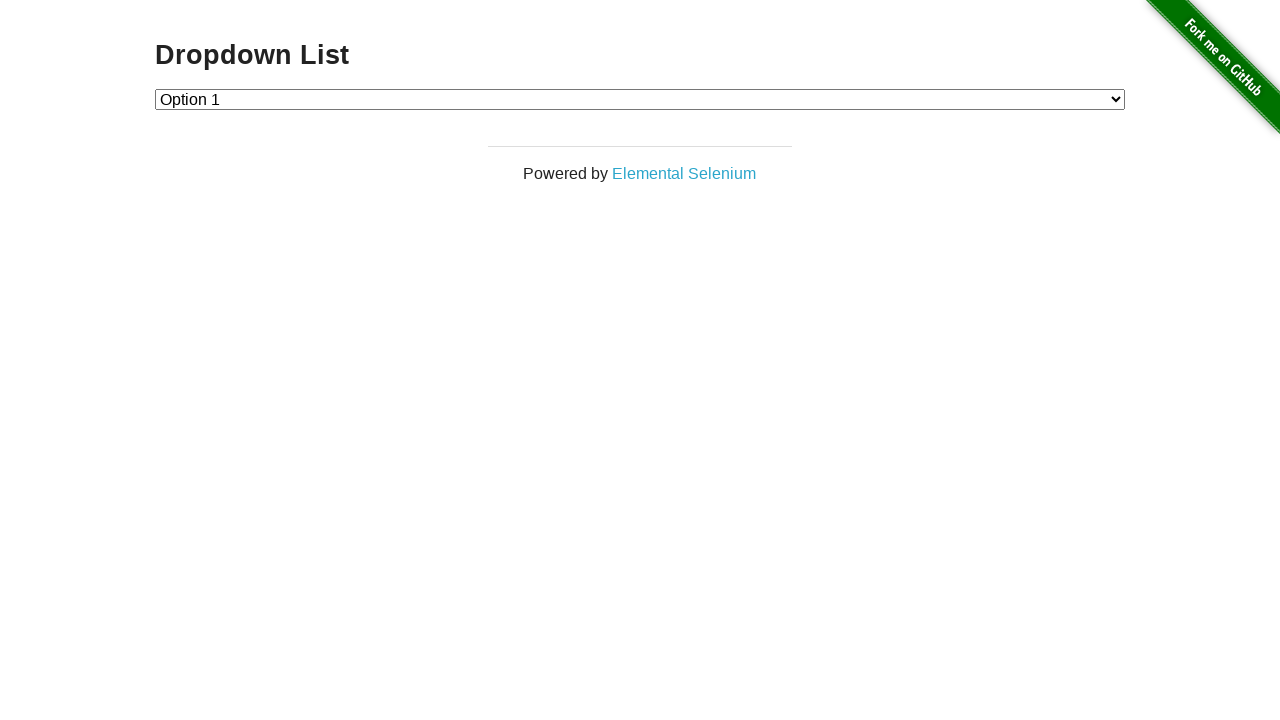

Retrieved selected option text content
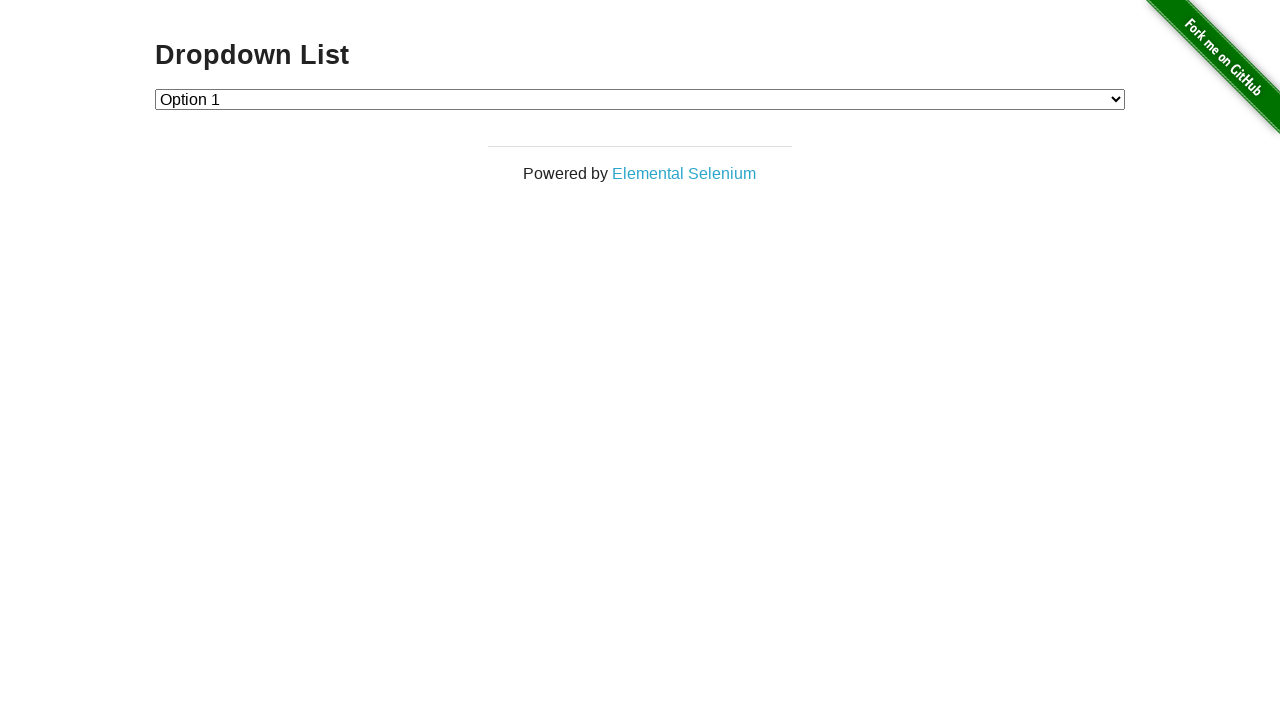

Verified that 'Option 1' is selected after index selection
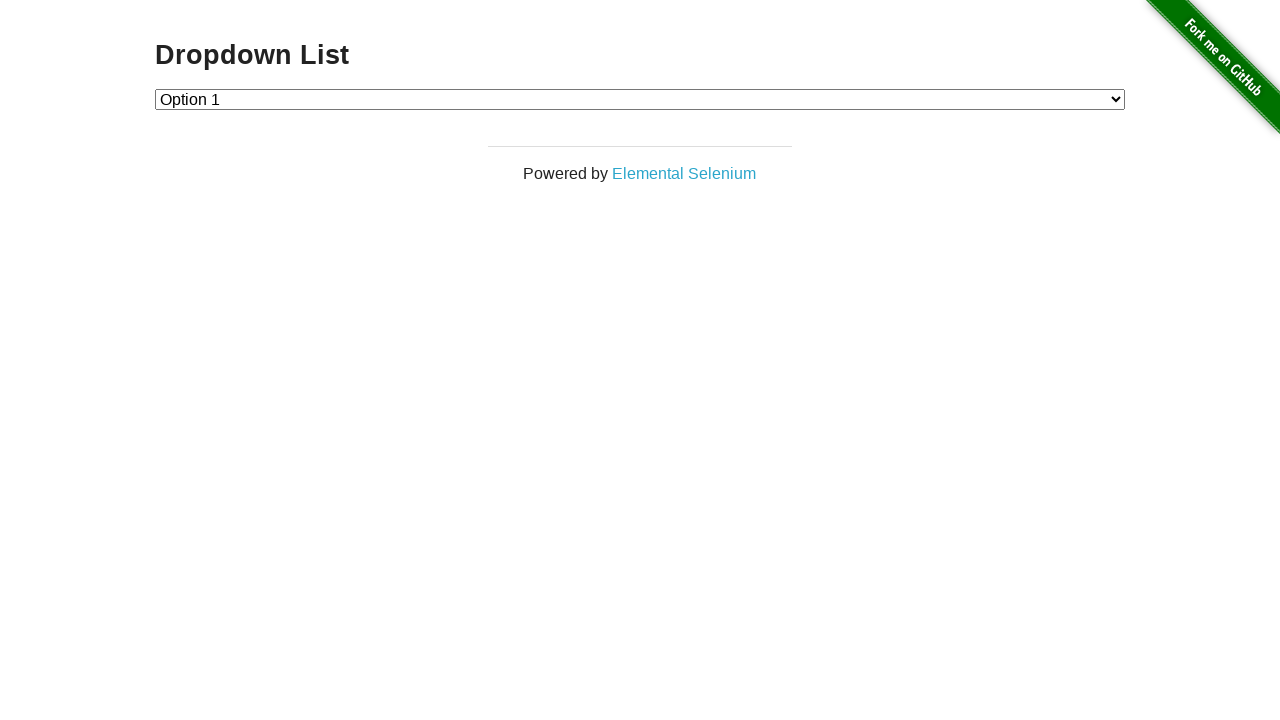

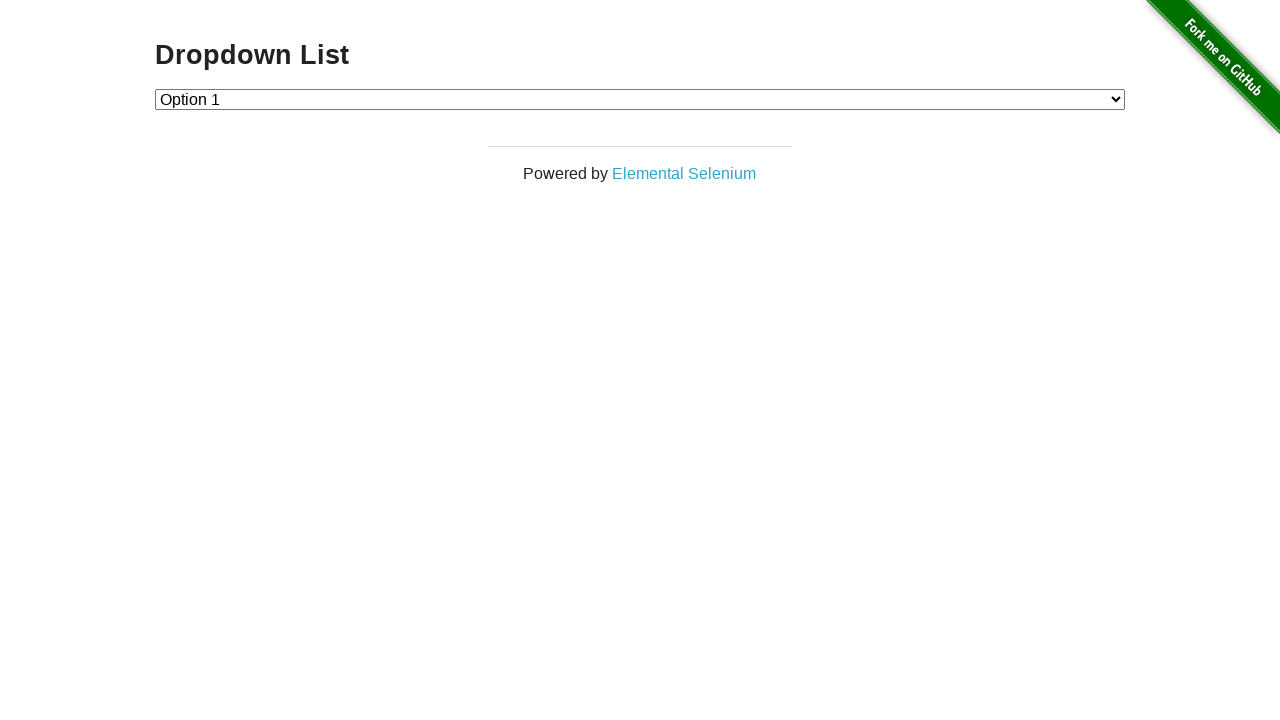